Tests JavaScript confirmation alert handling by clicking a confirm button, accepting the alert, then clicking again and dismissing the alert

Starting URL: https://v1.training-support.net/selenium/javascript-alerts

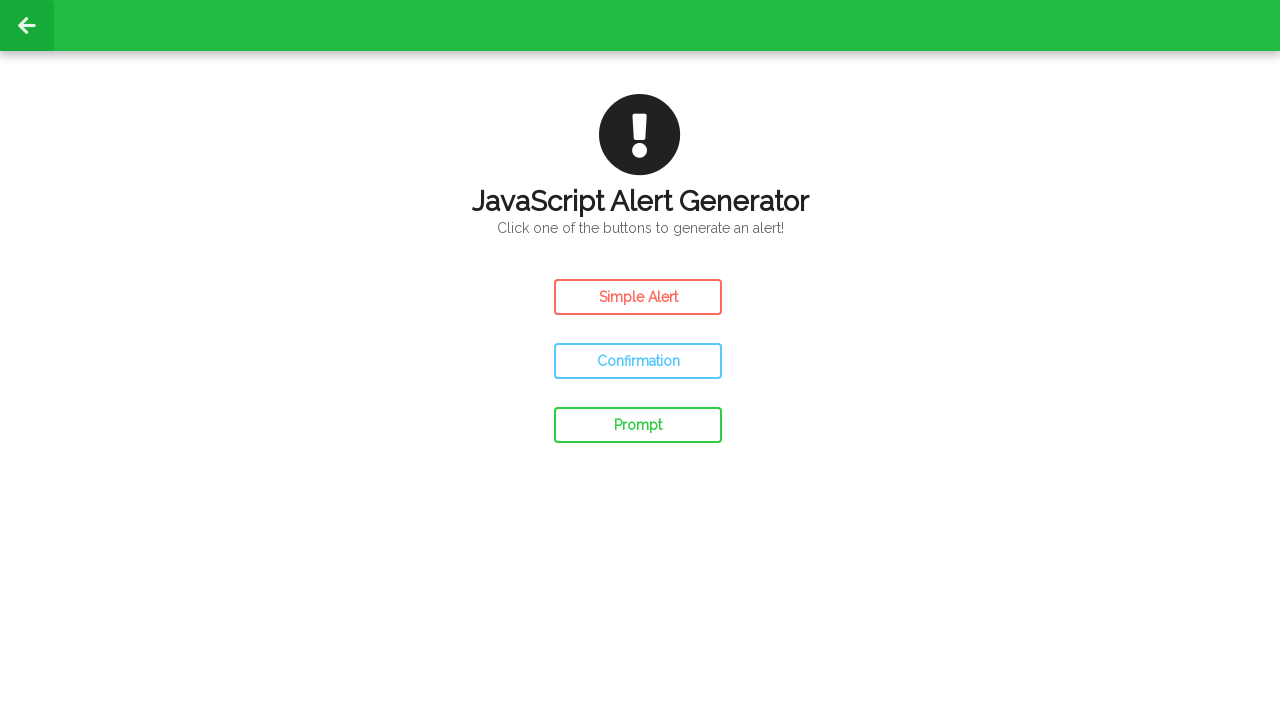

Clicked confirm button to trigger confirmation alert at (638, 361) on #confirm
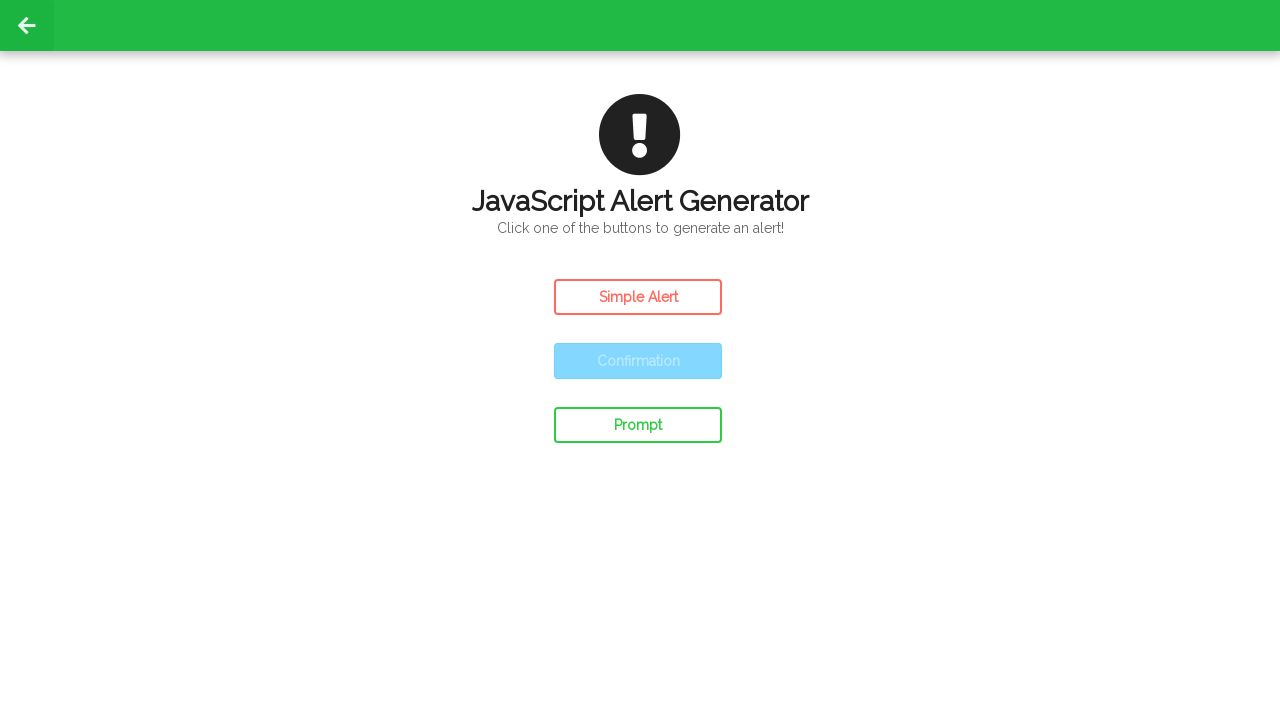

Set up dialog handler to accept confirmation alert
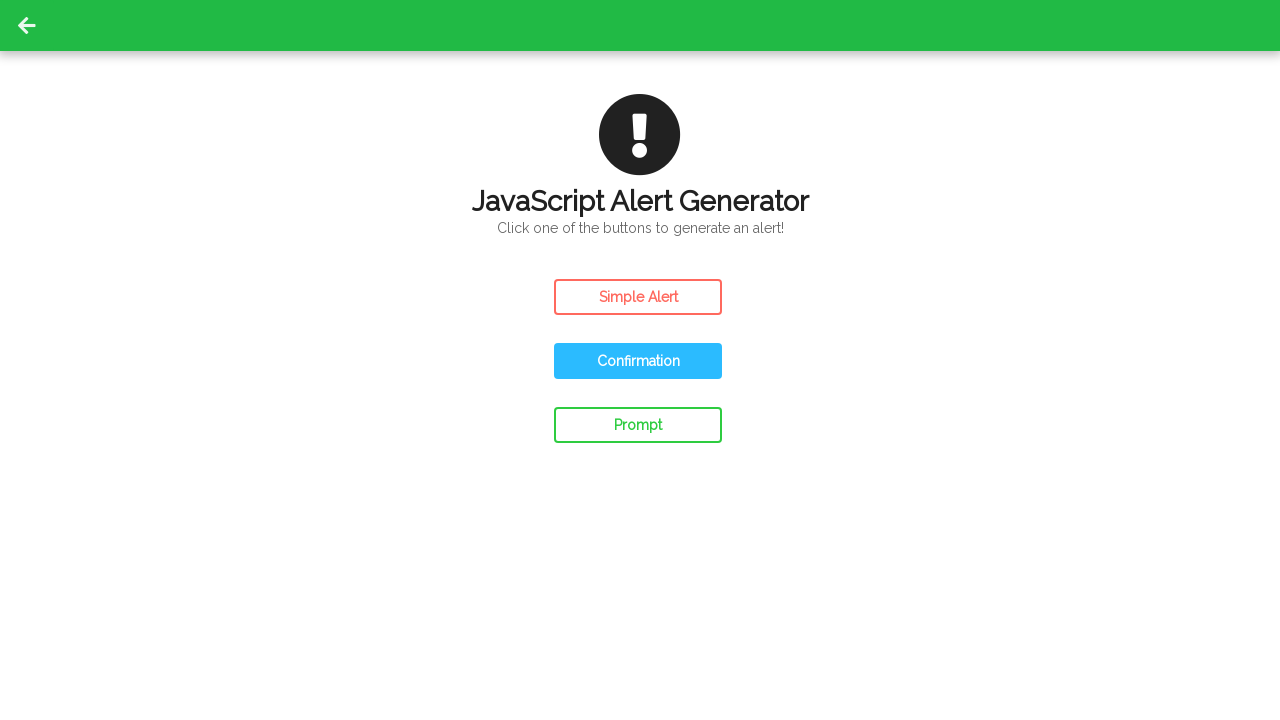

Clicked confirm button and accepted the alert at (638, 361) on #confirm
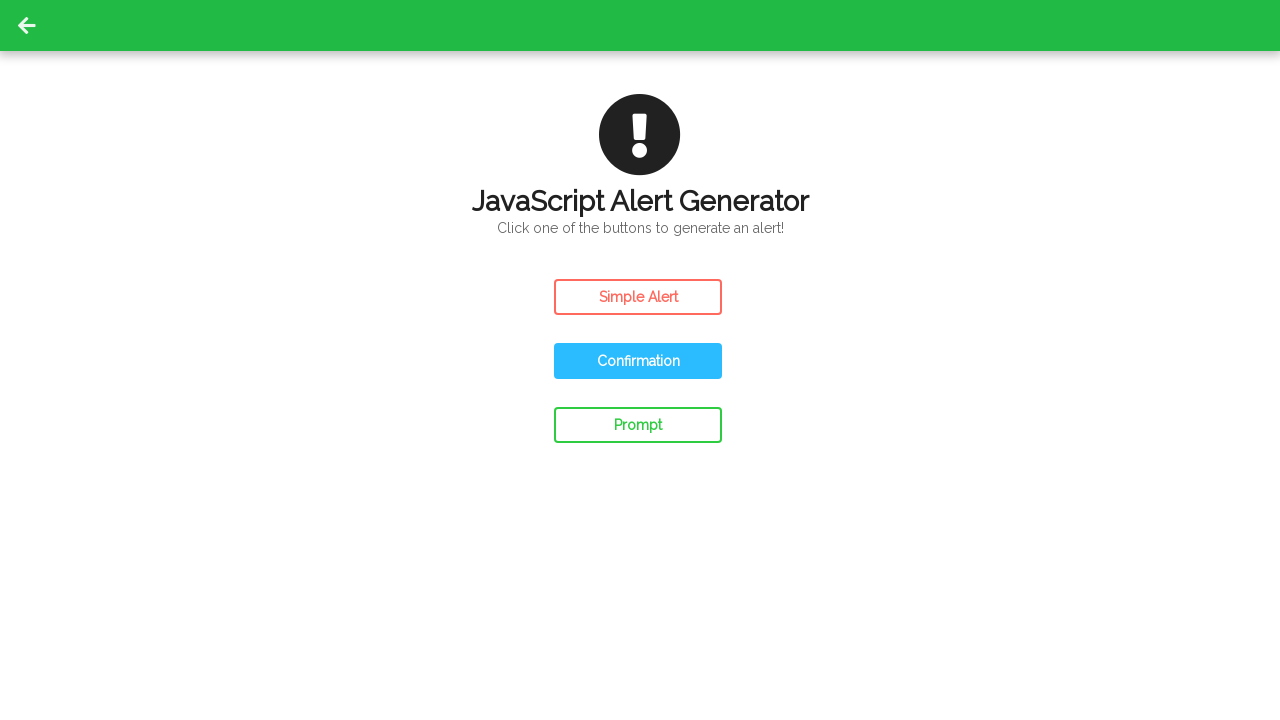

Clicked confirm button again at (638, 361) on #confirm
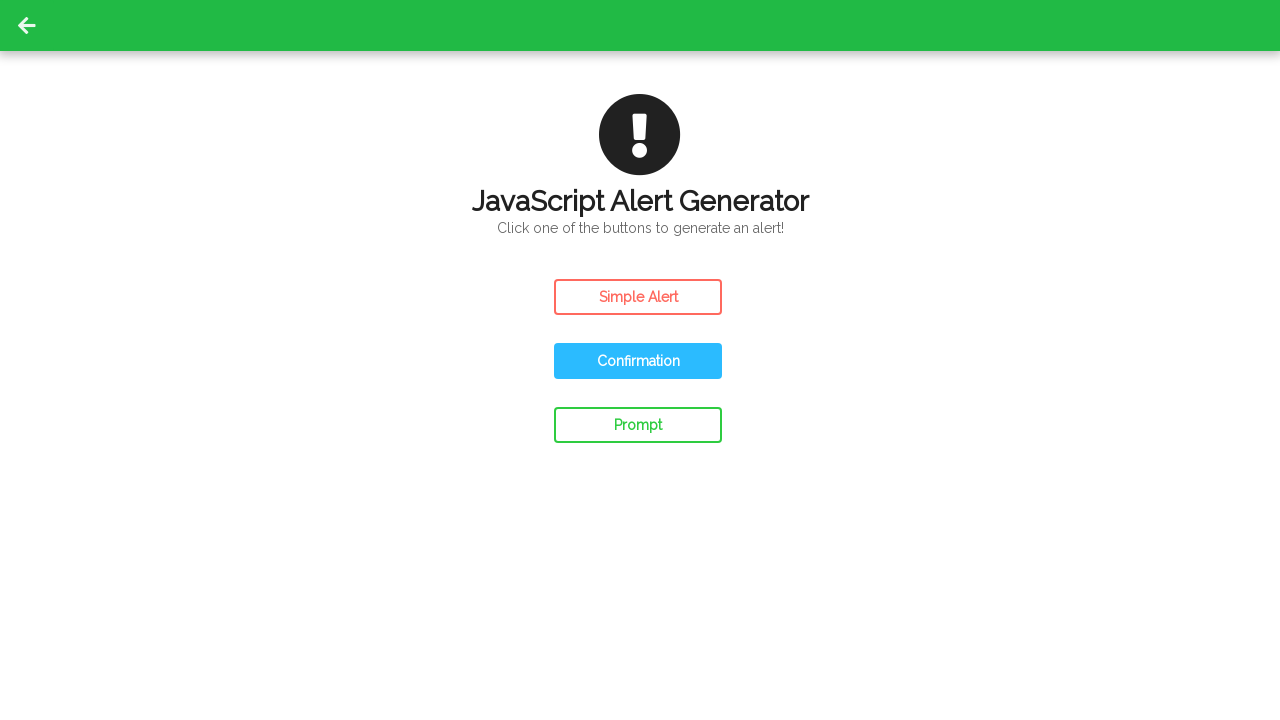

Set up dialog handler to dismiss confirmation alert
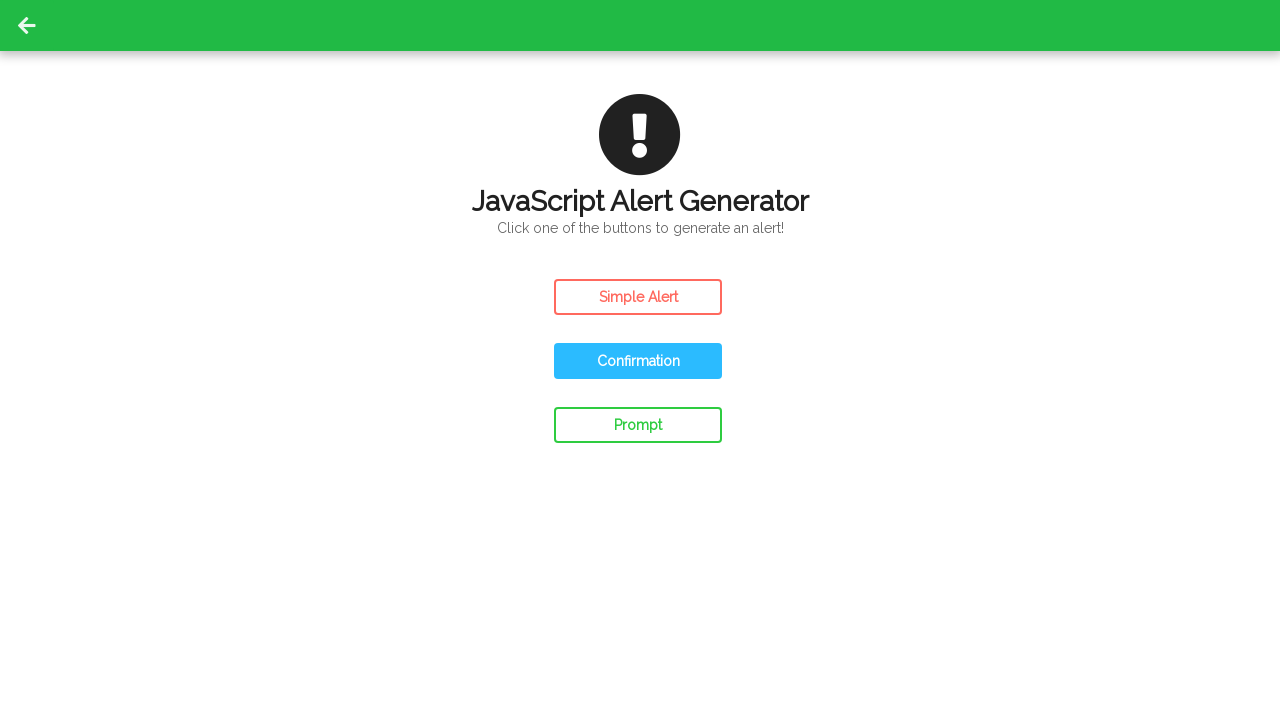

Clicked confirm button and dismissed the alert at (638, 361) on #confirm
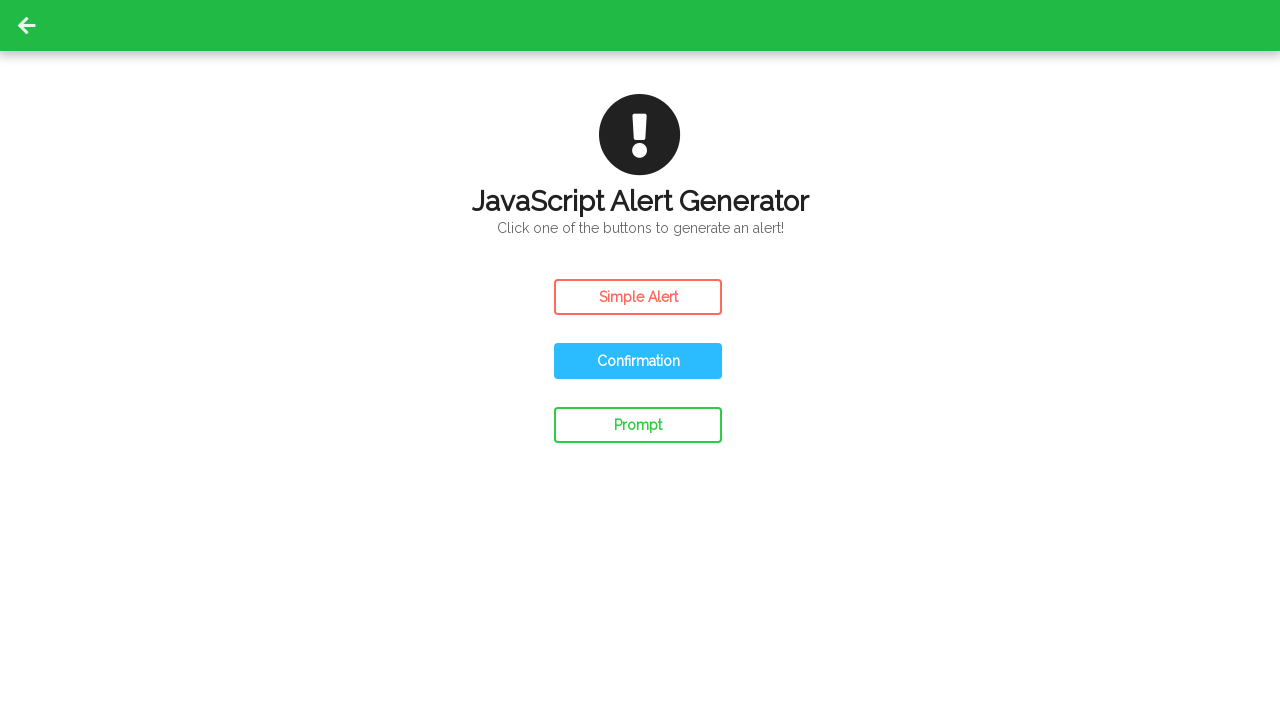

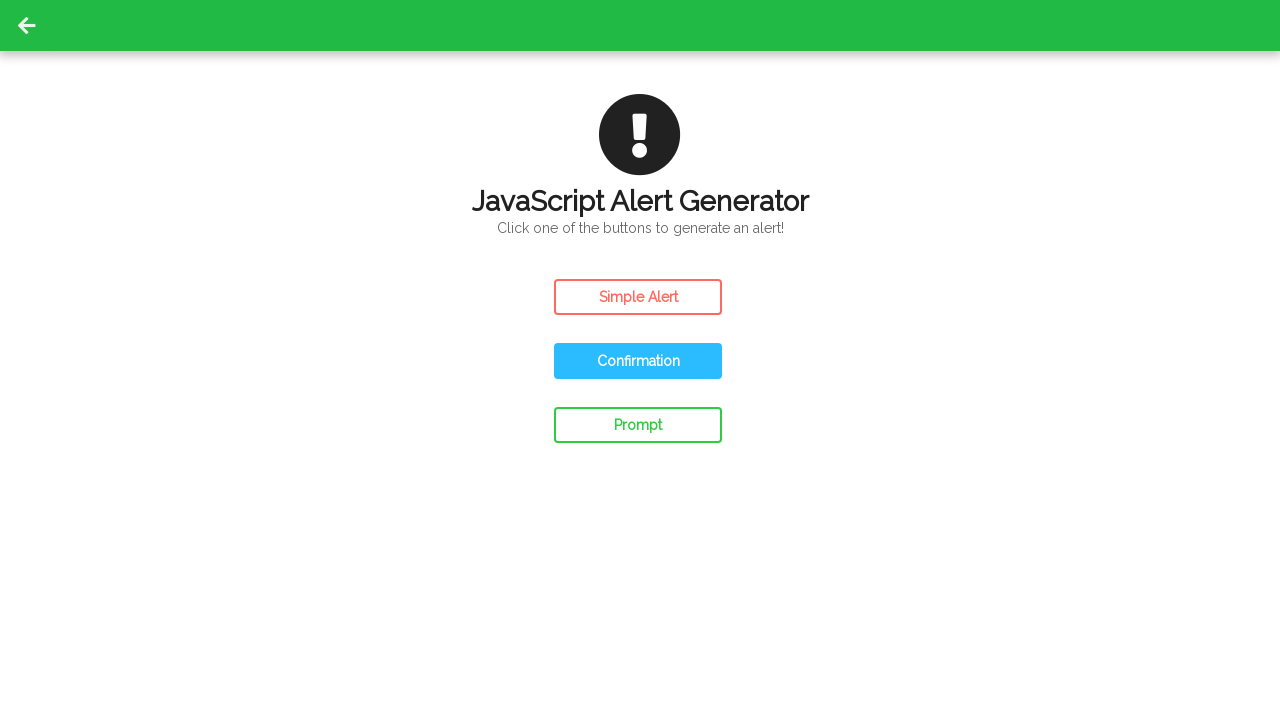